Navigates to the Greens Tech Selenium course content page and verifies it loads successfully

Starting URL: http://greenstech.in/selenium-course-content.html

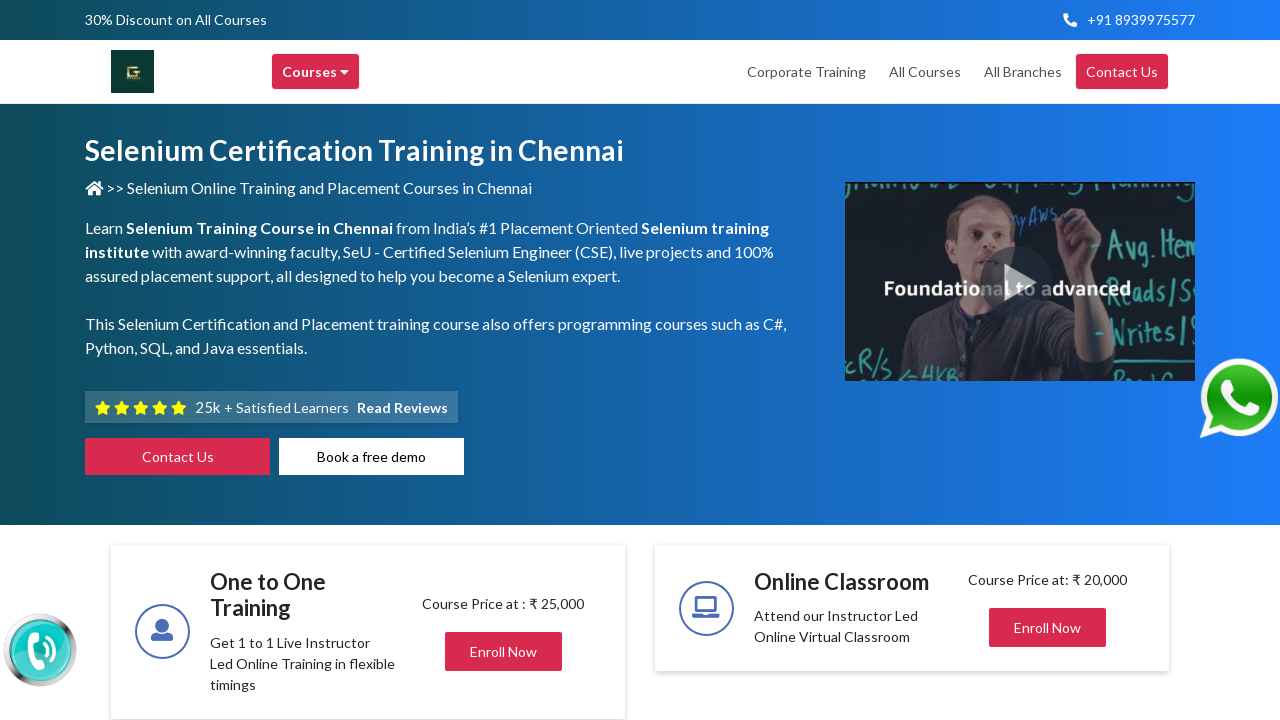

Waited for page DOM to load completely
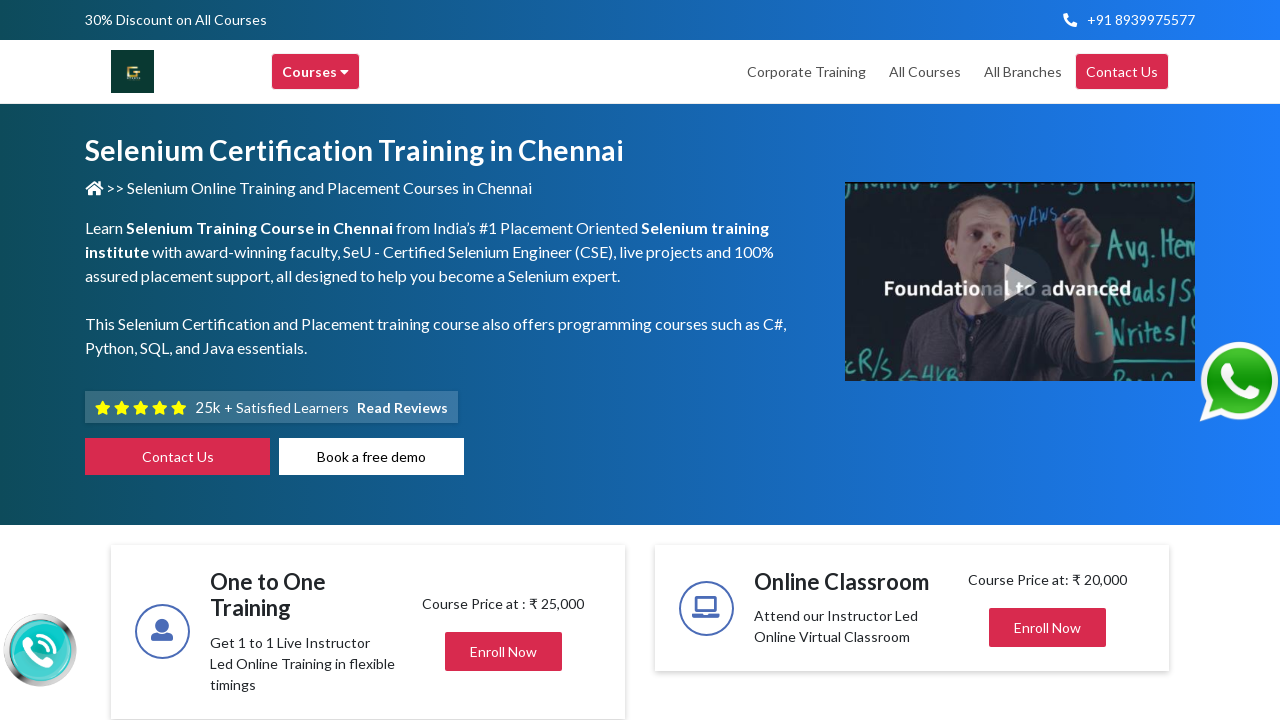

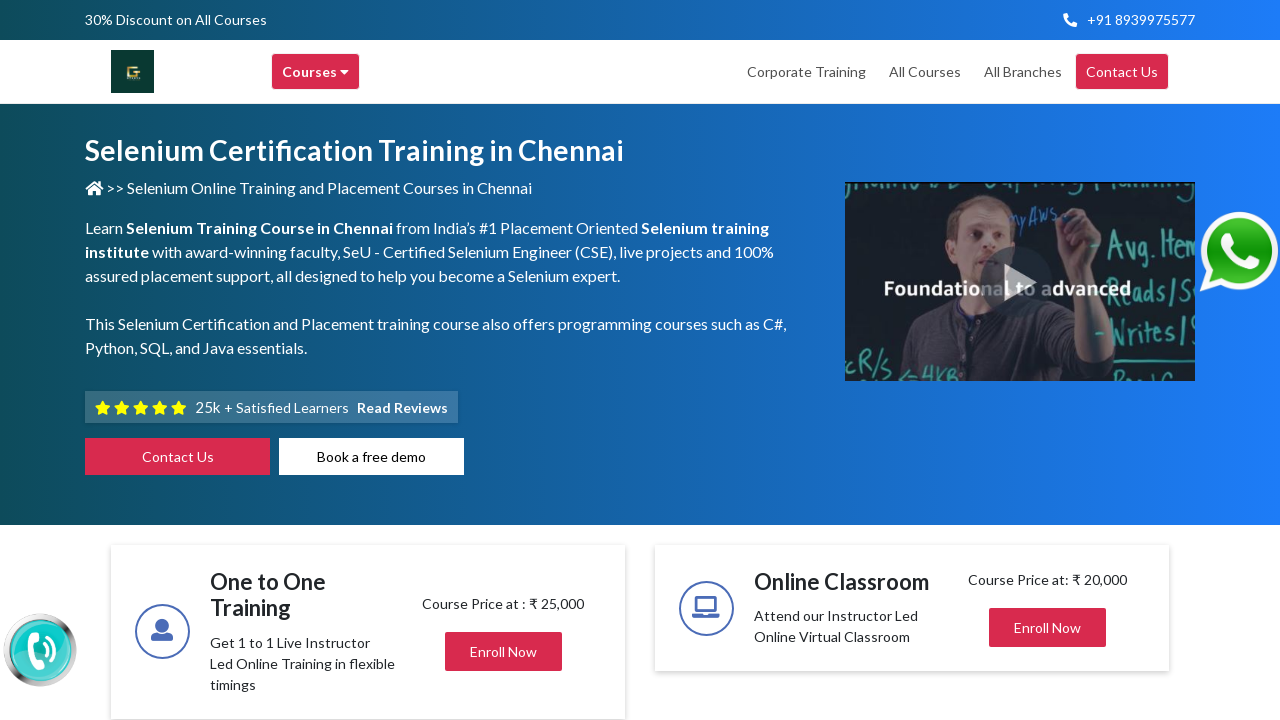